Tests a registration form by filling the required input fields in the first block with sample data, submitting the form, and verifying the success message is displayed.

Starting URL: http://suninjuly.github.io/registration2.html

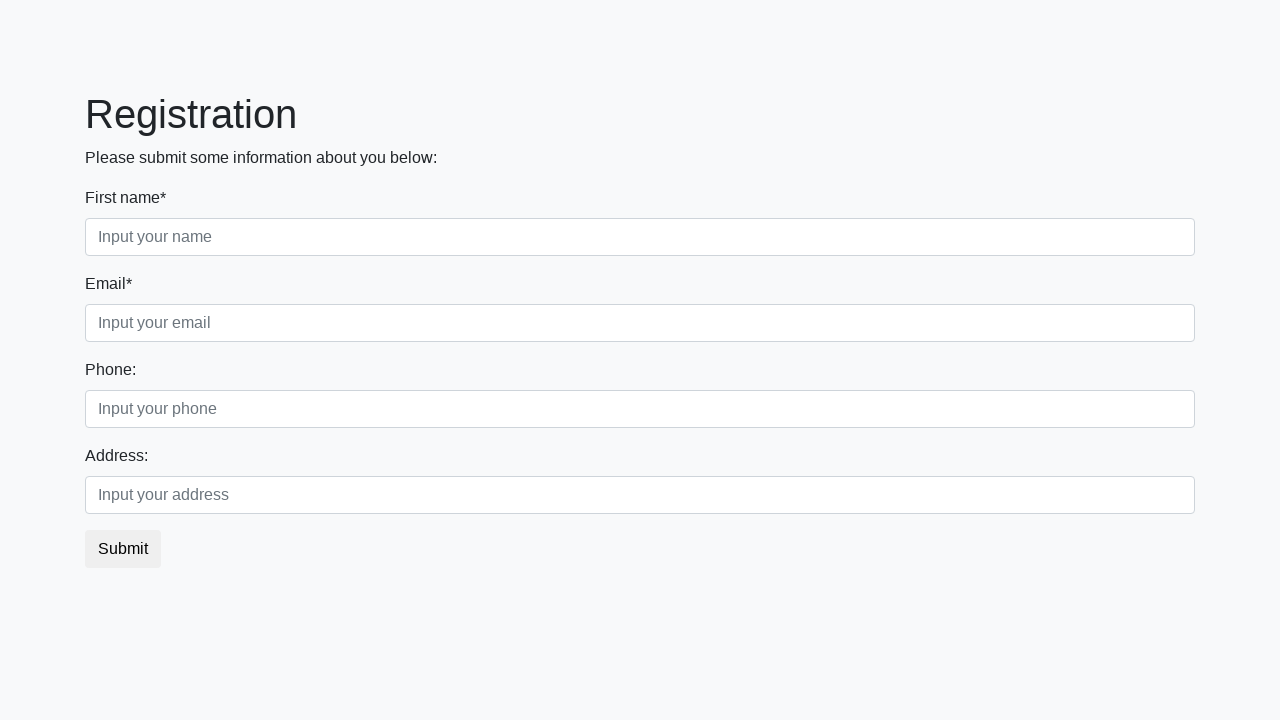

Navigated to registration form page
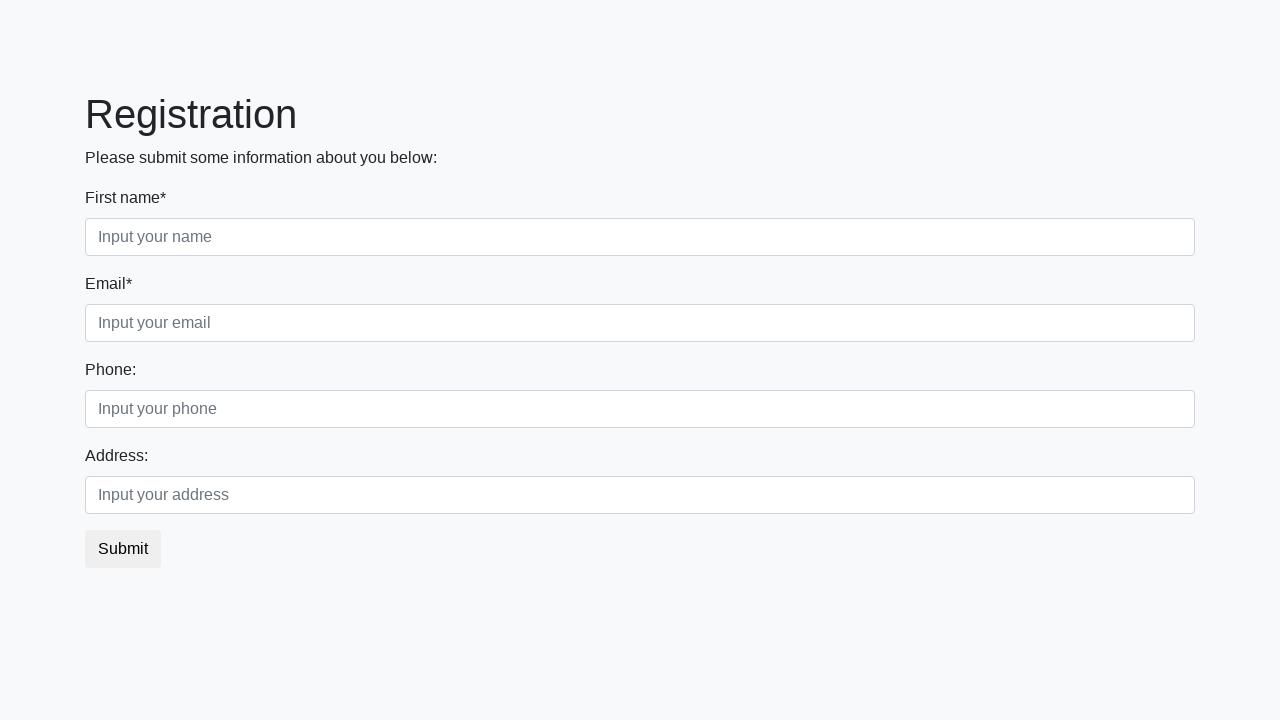

Located all input fields in first block
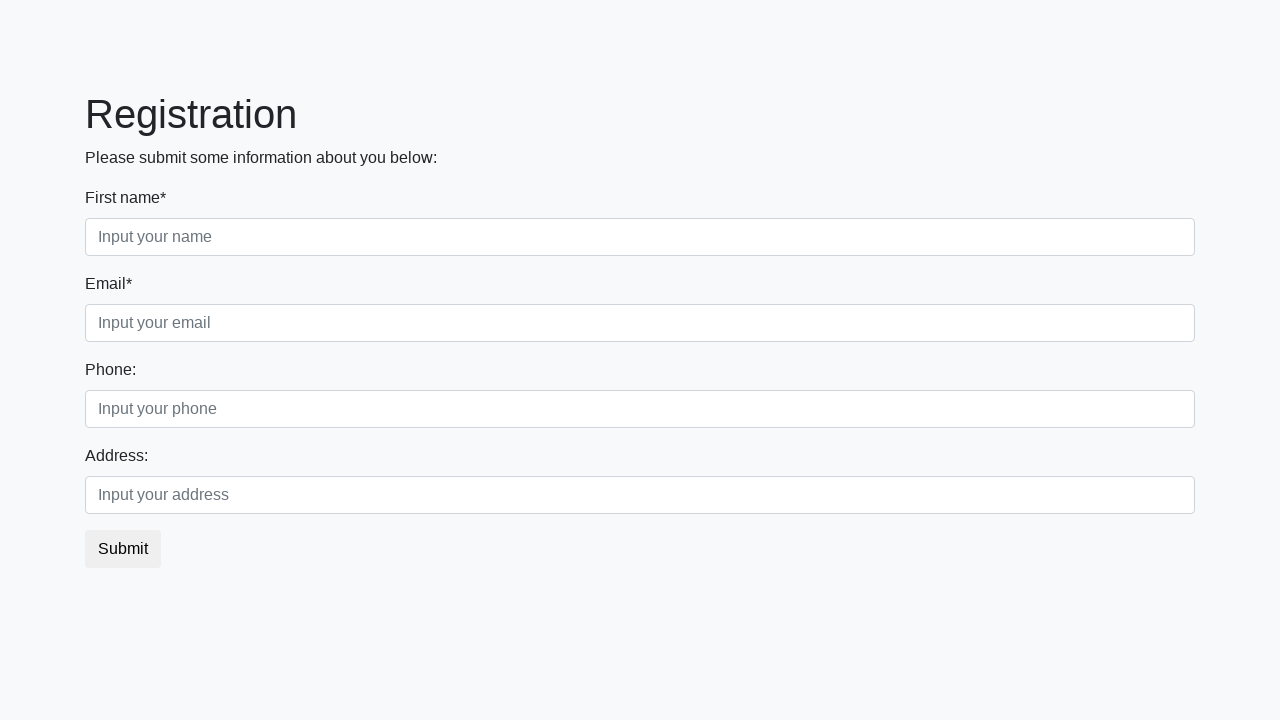

Found 2 input fields in first block
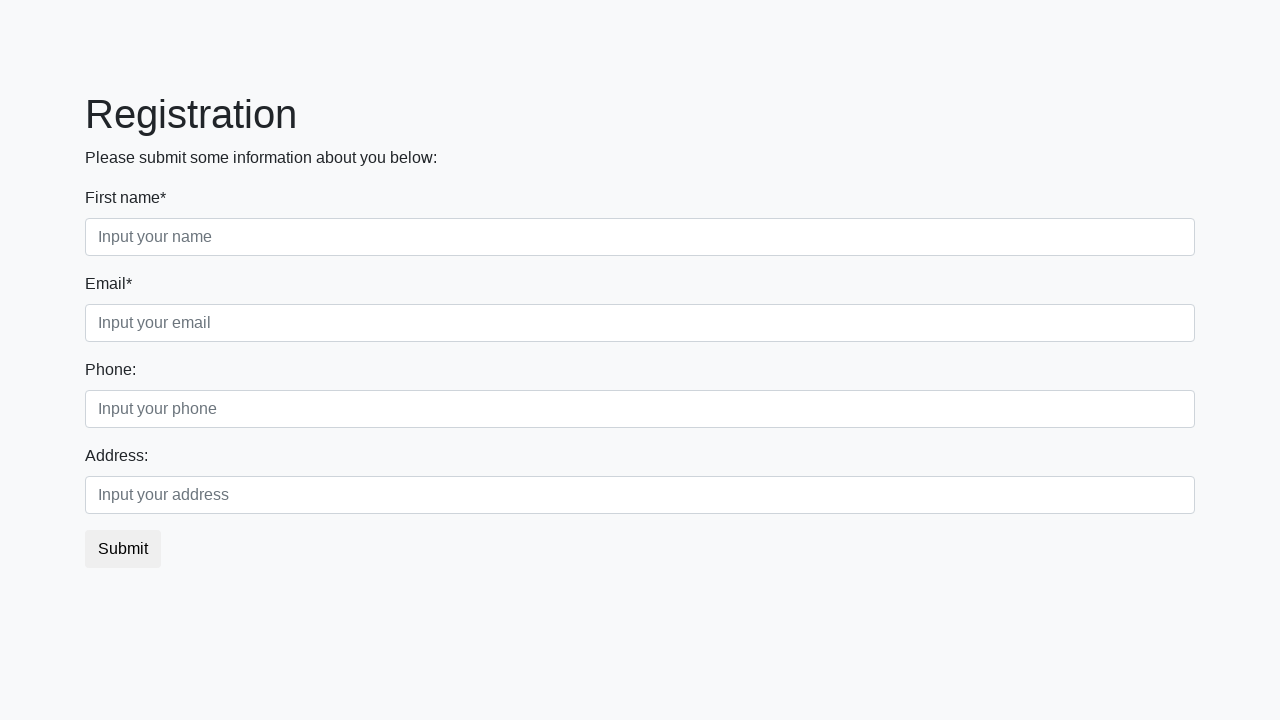

Filled input field 0 with 'Michael' on .first_block input >> nth=0
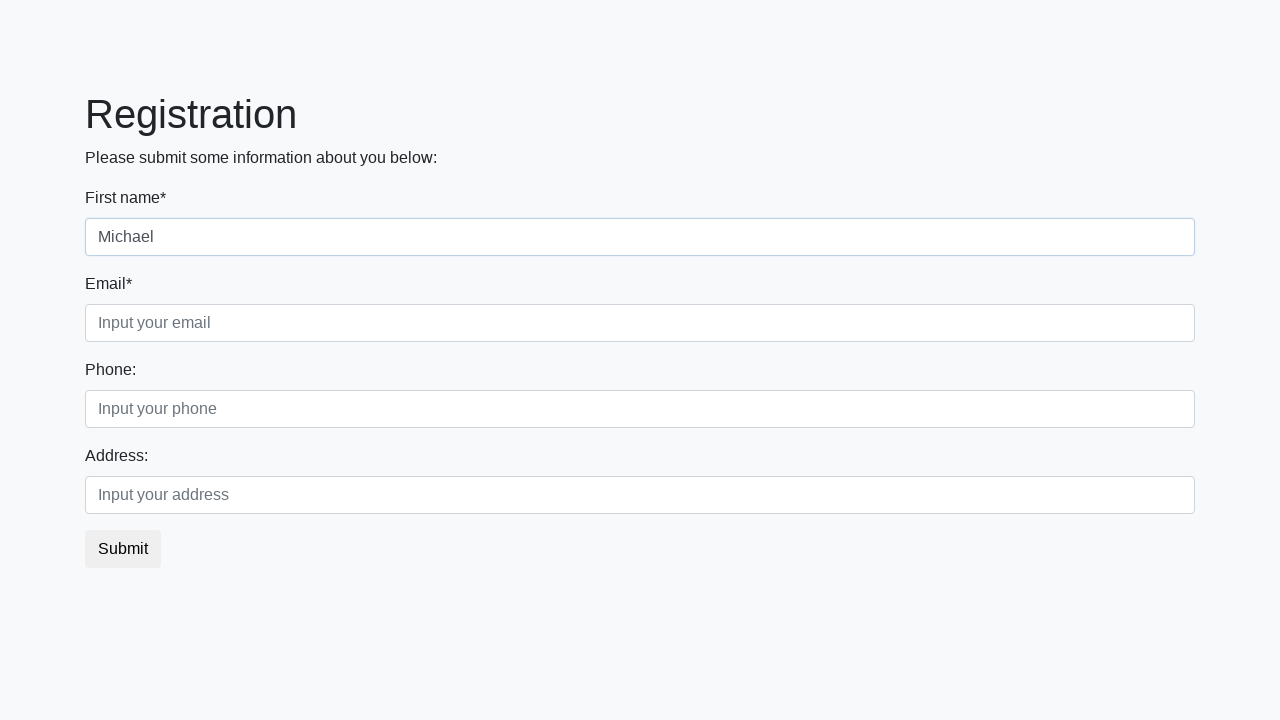

Filled input field 1 with 'Smith' on .first_block input >> nth=1
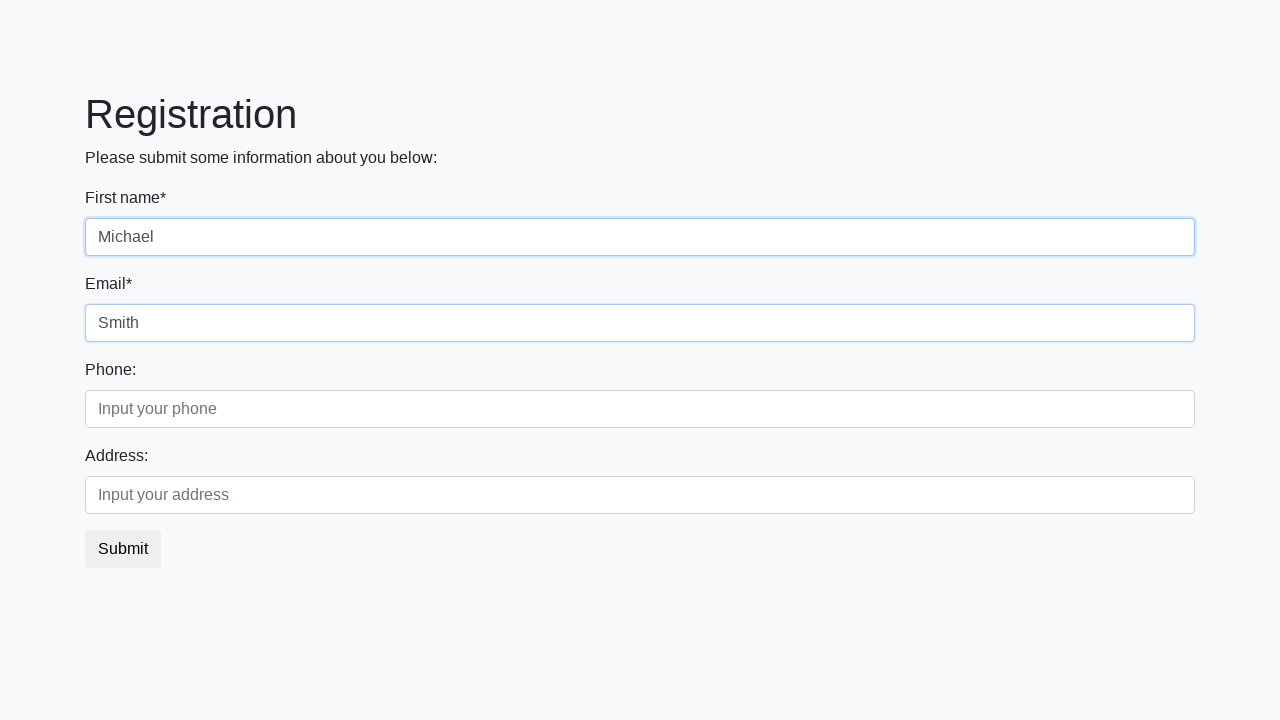

Clicked submit button to register at (123, 549) on button.btn
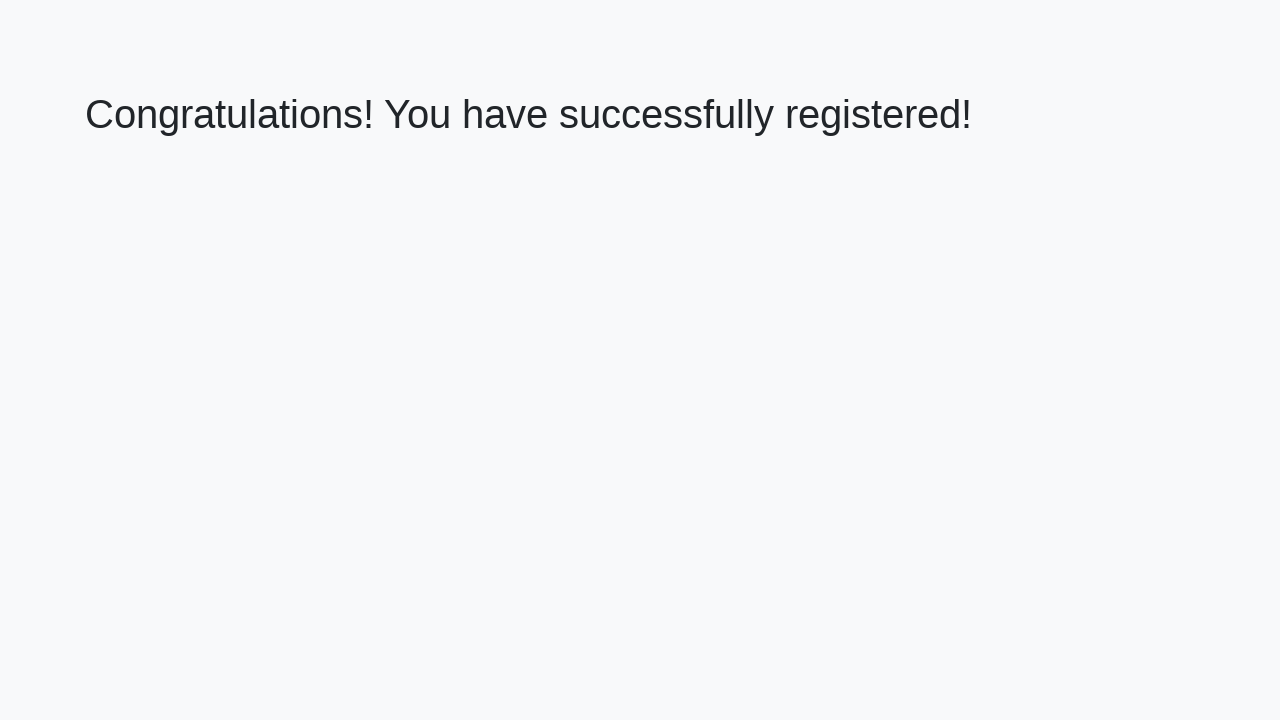

Success message heading loaded
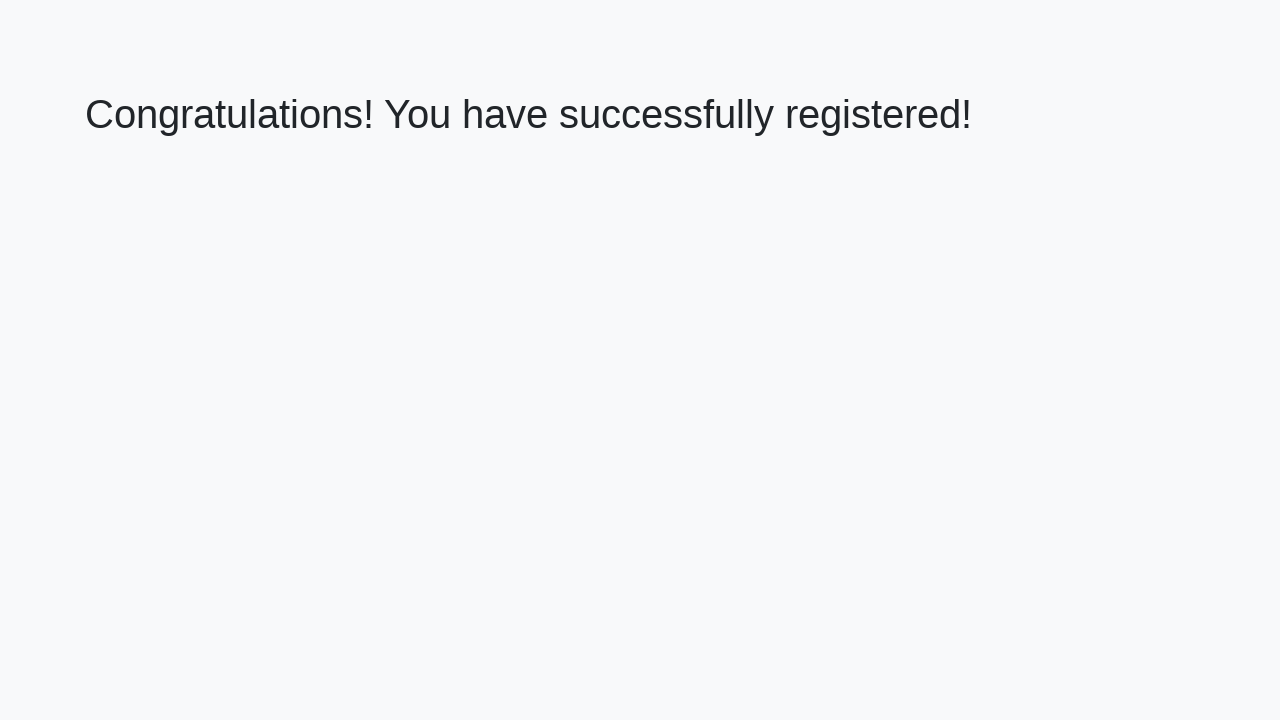

Retrieved success message text
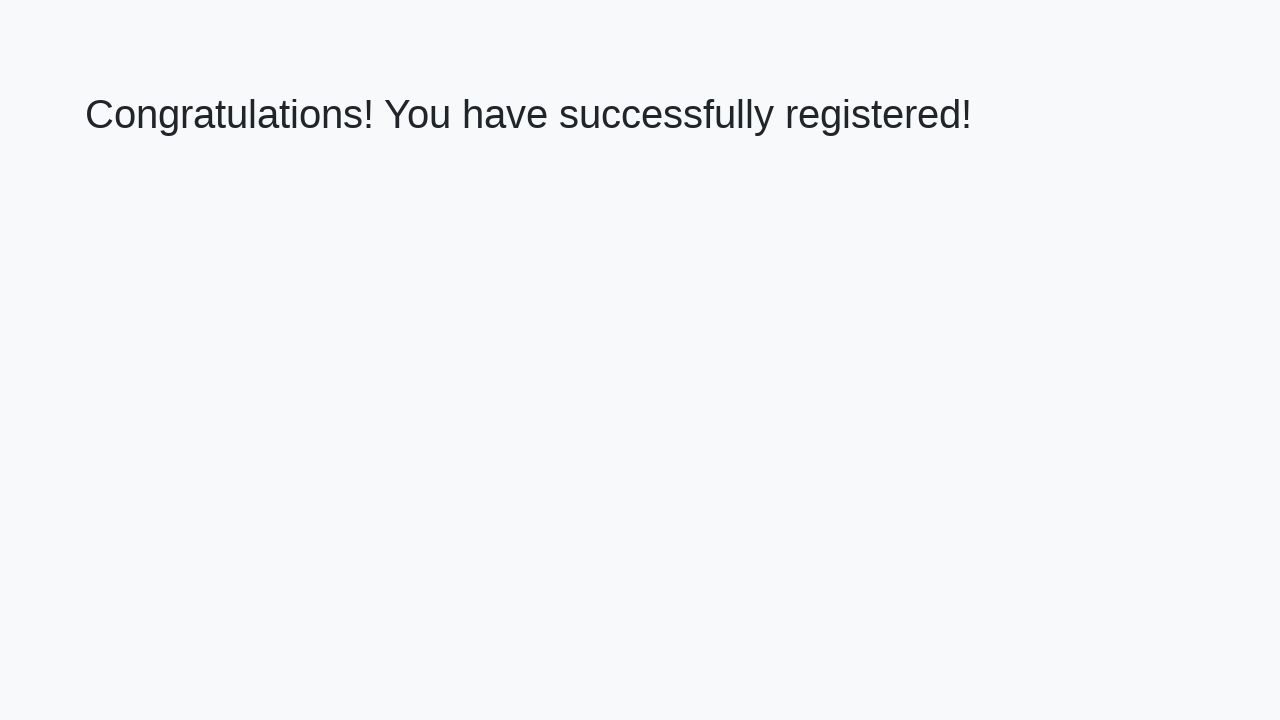

Verified success message is displayed
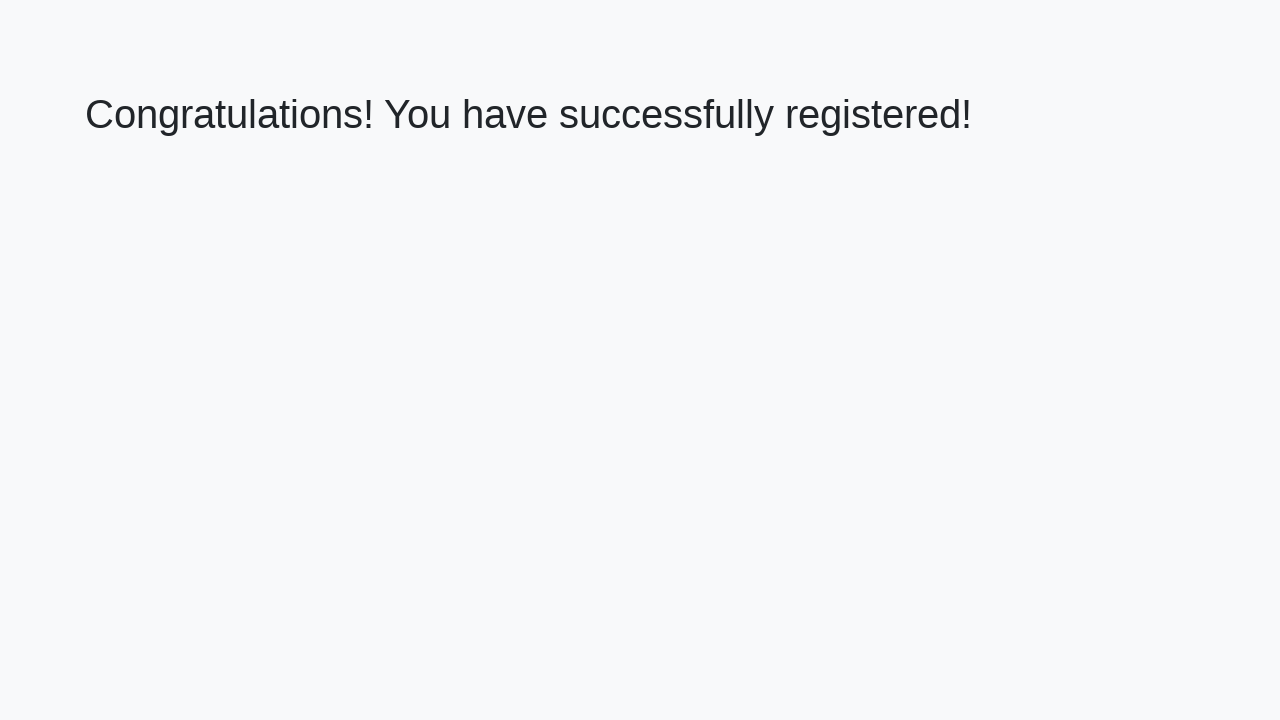

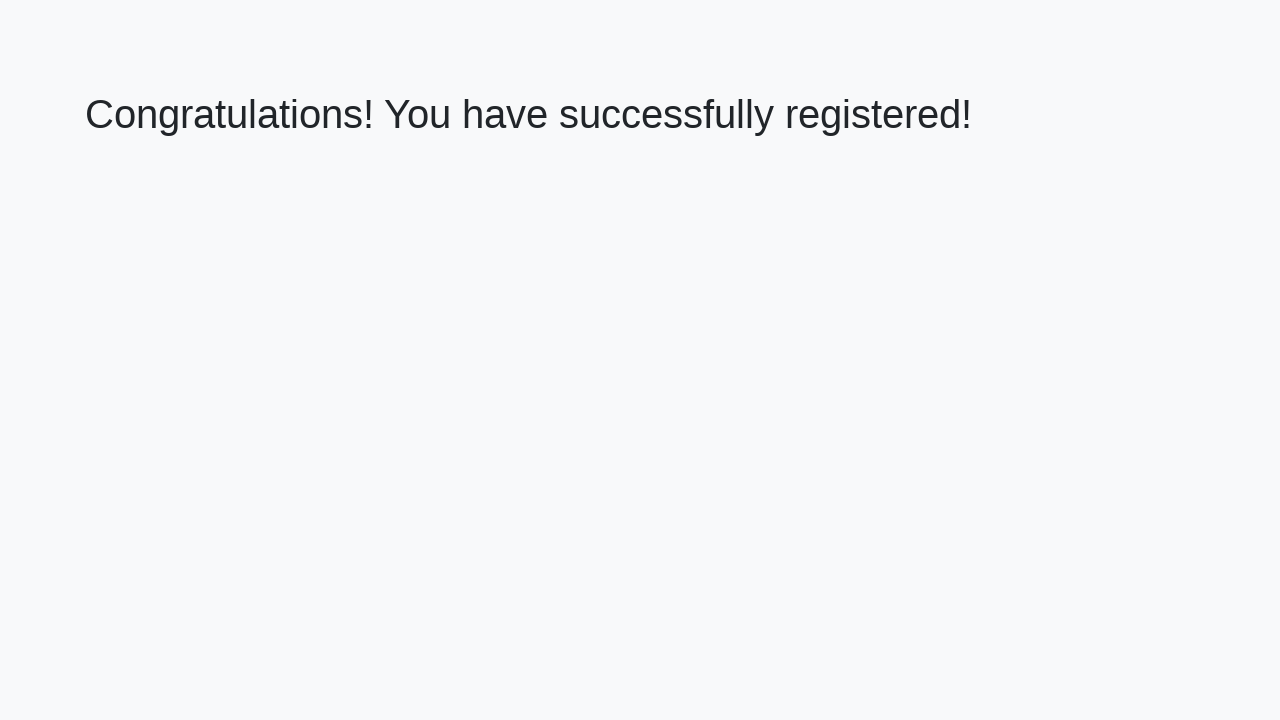